Navigates to MakeMyTrip flights page and retrieves page information like title and URL

Starting URL: https://www.makemytrip.com/flights/

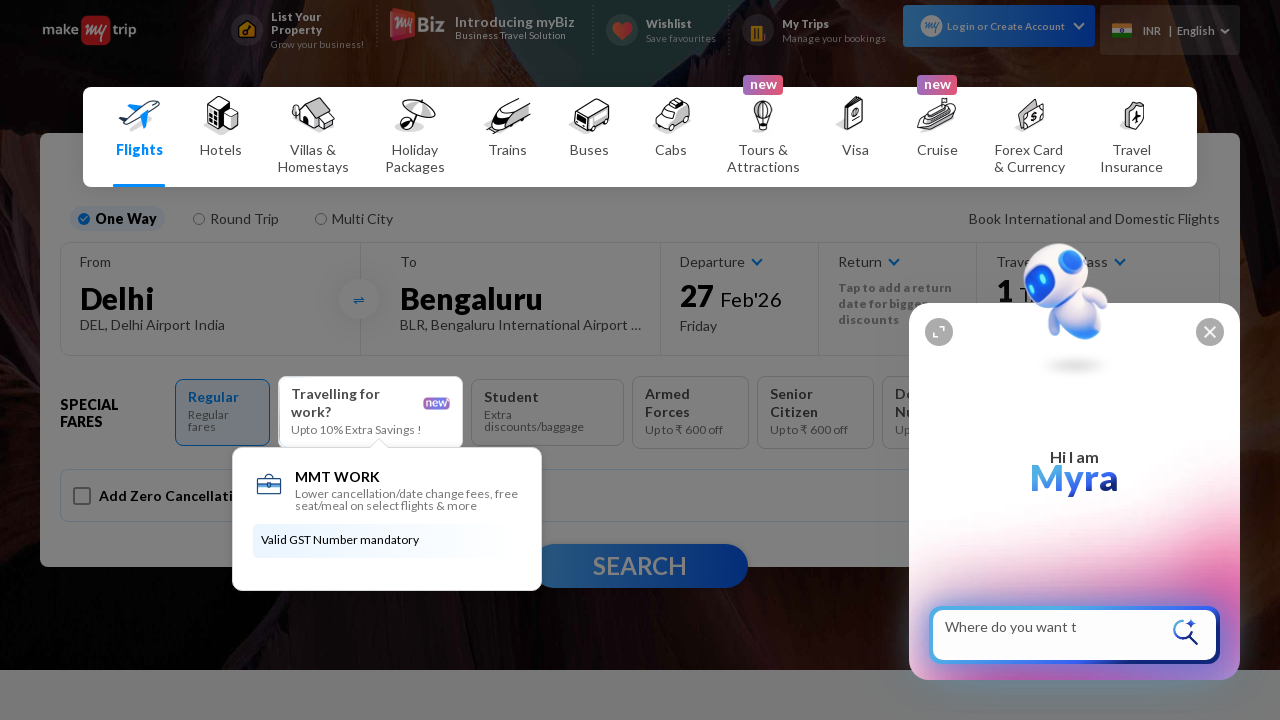

Retrieved page title
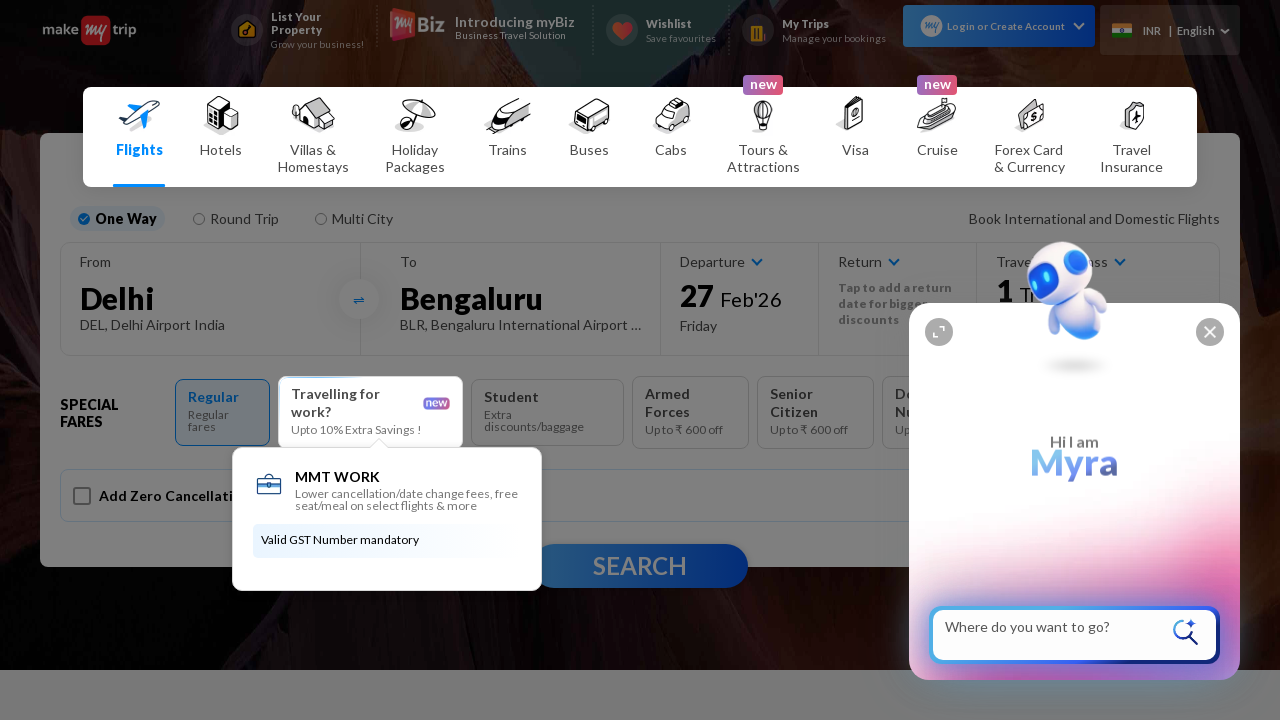

Retrieved current URL
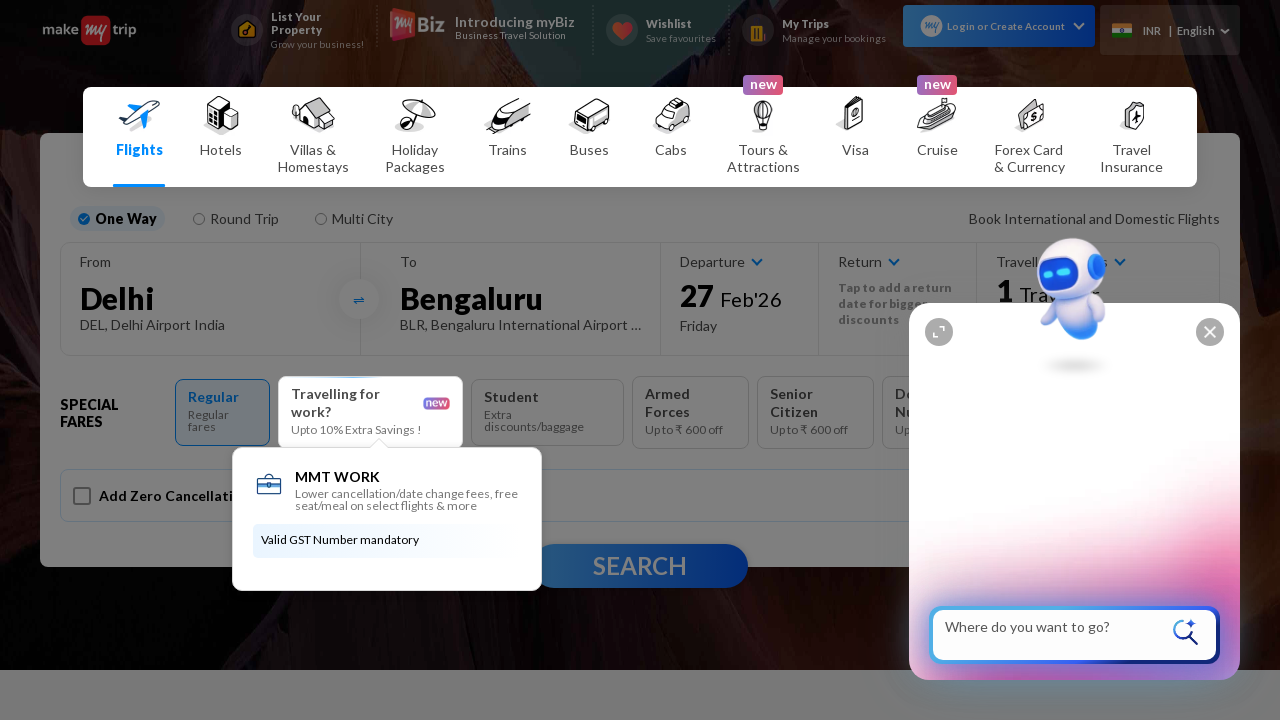

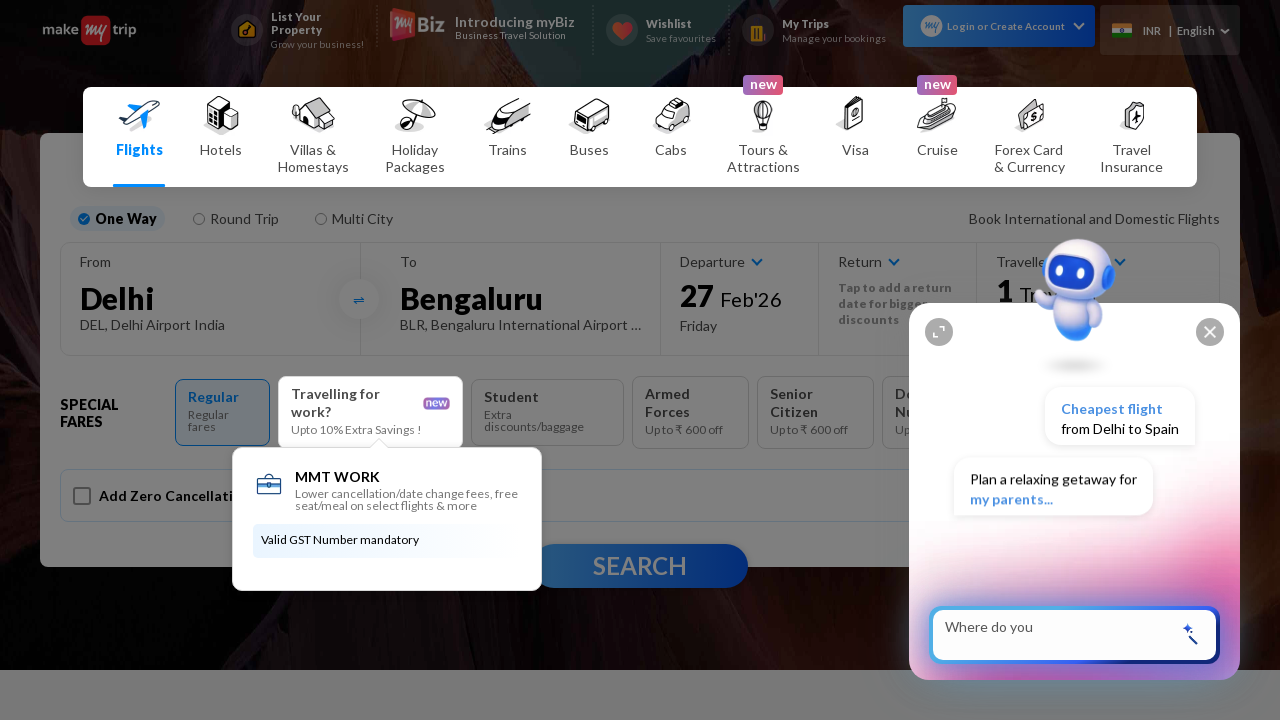